Tests that a todo item is removed when edited to an empty string

Starting URL: https://demo.playwright.dev/todomvc

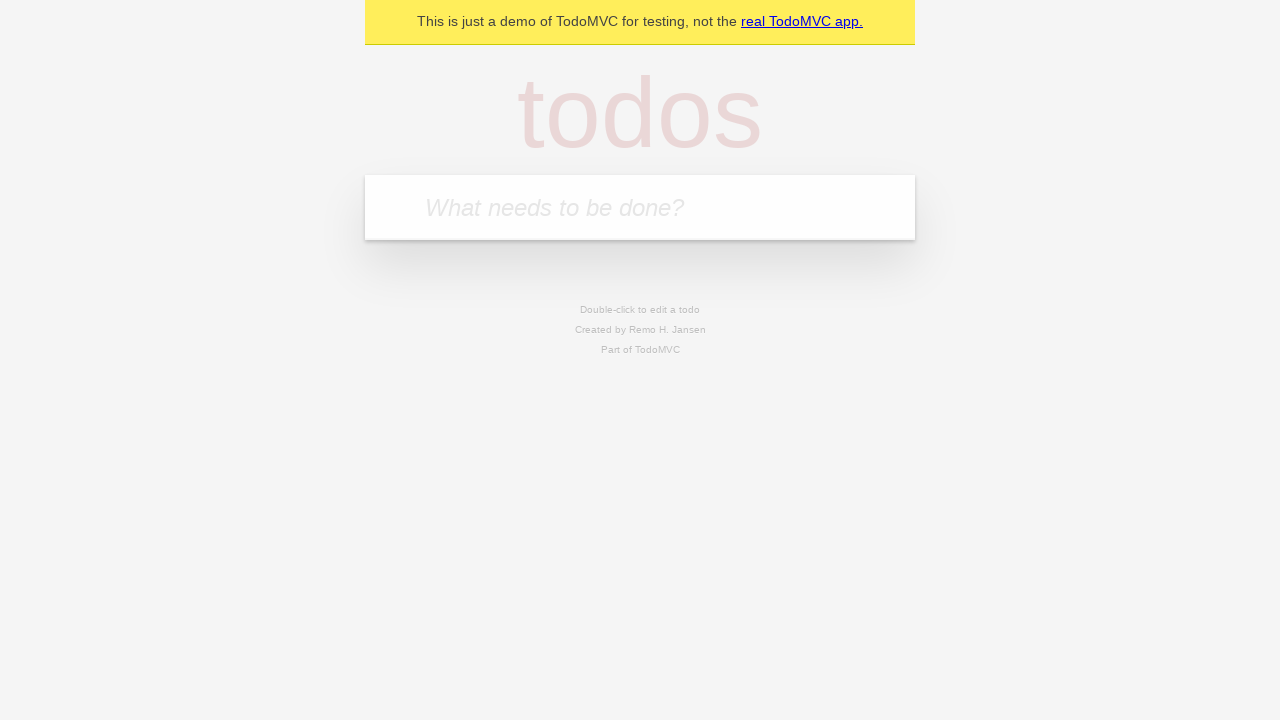

Filled todo input with 'buy some cheese' on internal:attr=[placeholder="What needs to be done?"i]
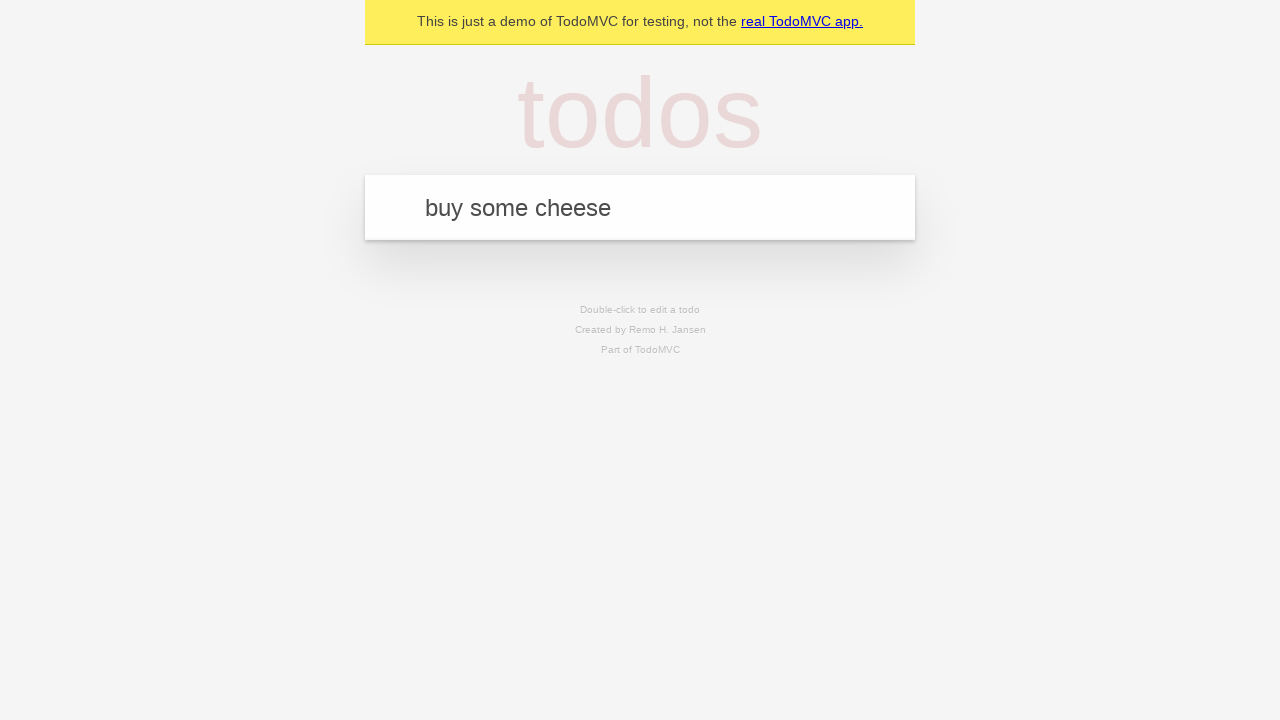

Pressed Enter to add todo 'buy some cheese' on internal:attr=[placeholder="What needs to be done?"i]
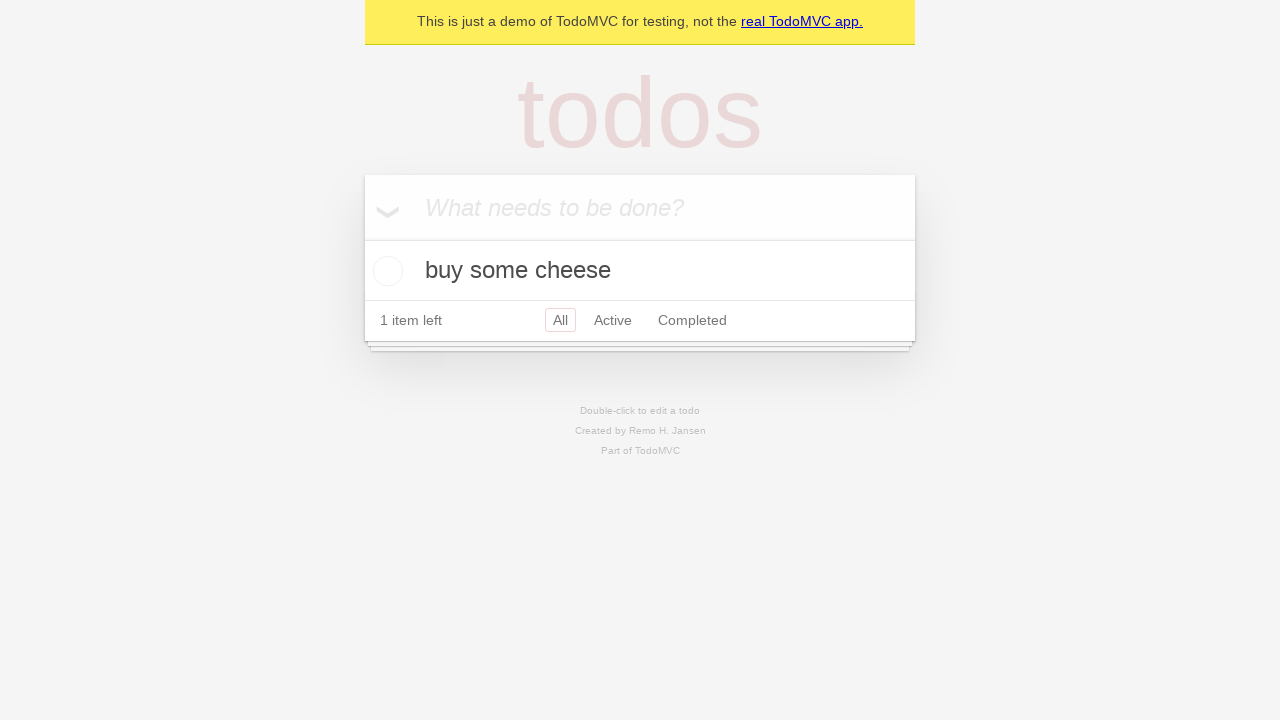

Filled todo input with 'feed the cat' on internal:attr=[placeholder="What needs to be done?"i]
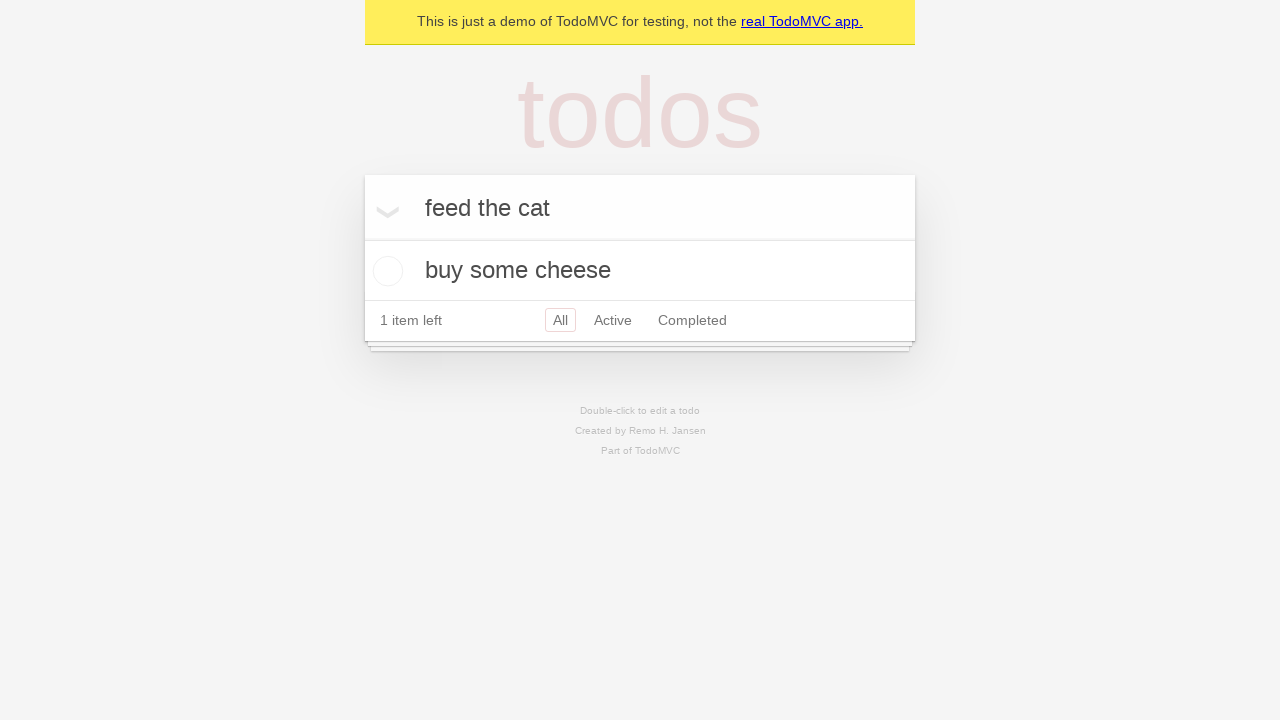

Pressed Enter to add todo 'feed the cat' on internal:attr=[placeholder="What needs to be done?"i]
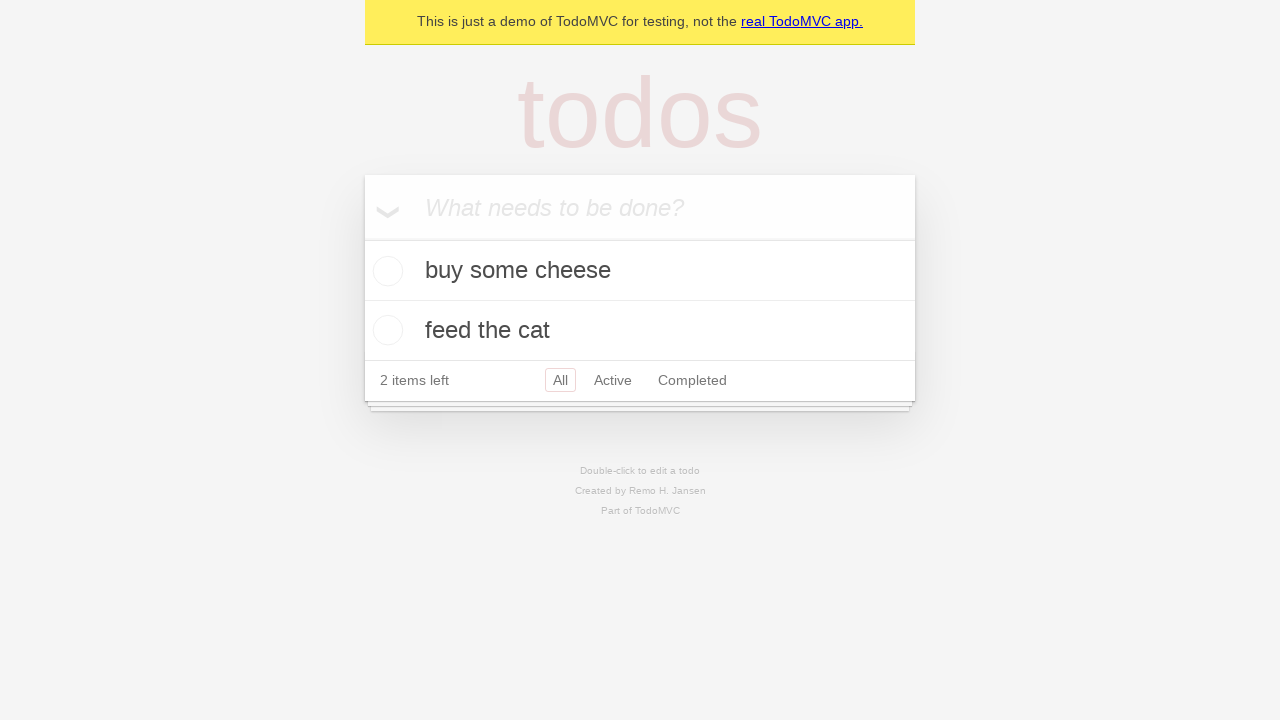

Filled todo input with 'book a doctors appointment' on internal:attr=[placeholder="What needs to be done?"i]
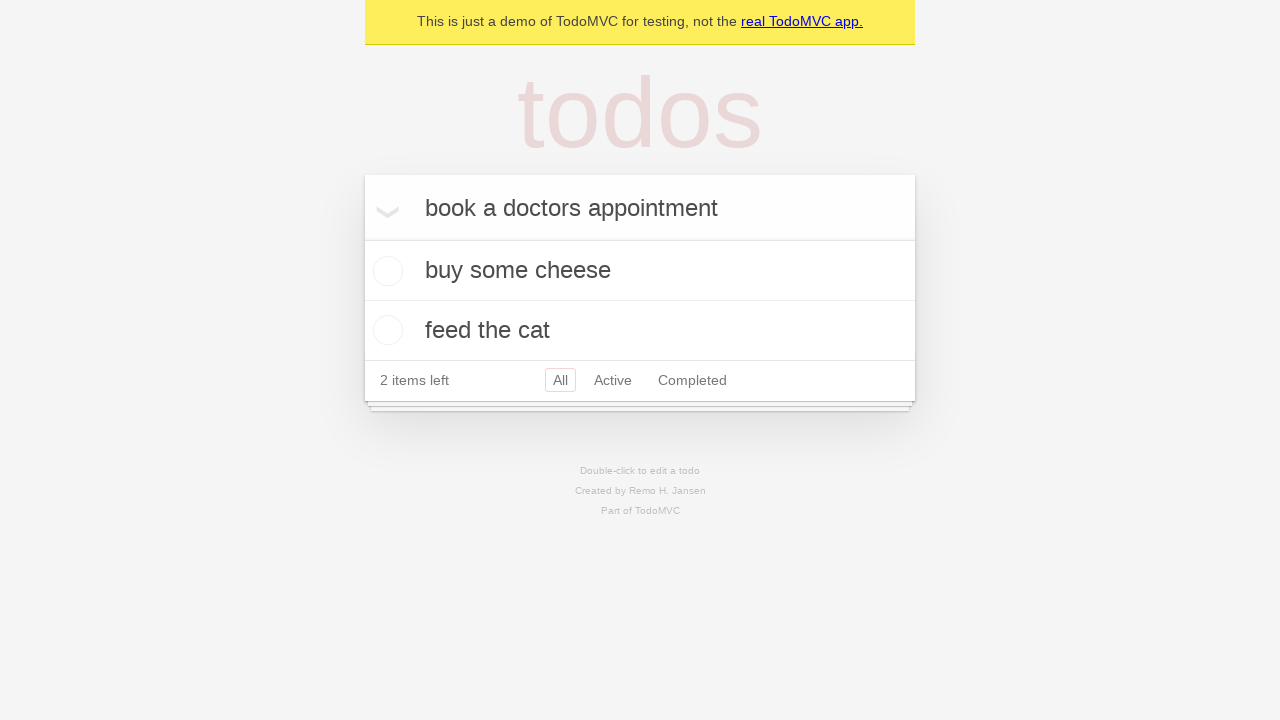

Pressed Enter to add todo 'book a doctors appointment' on internal:attr=[placeholder="What needs to be done?"i]
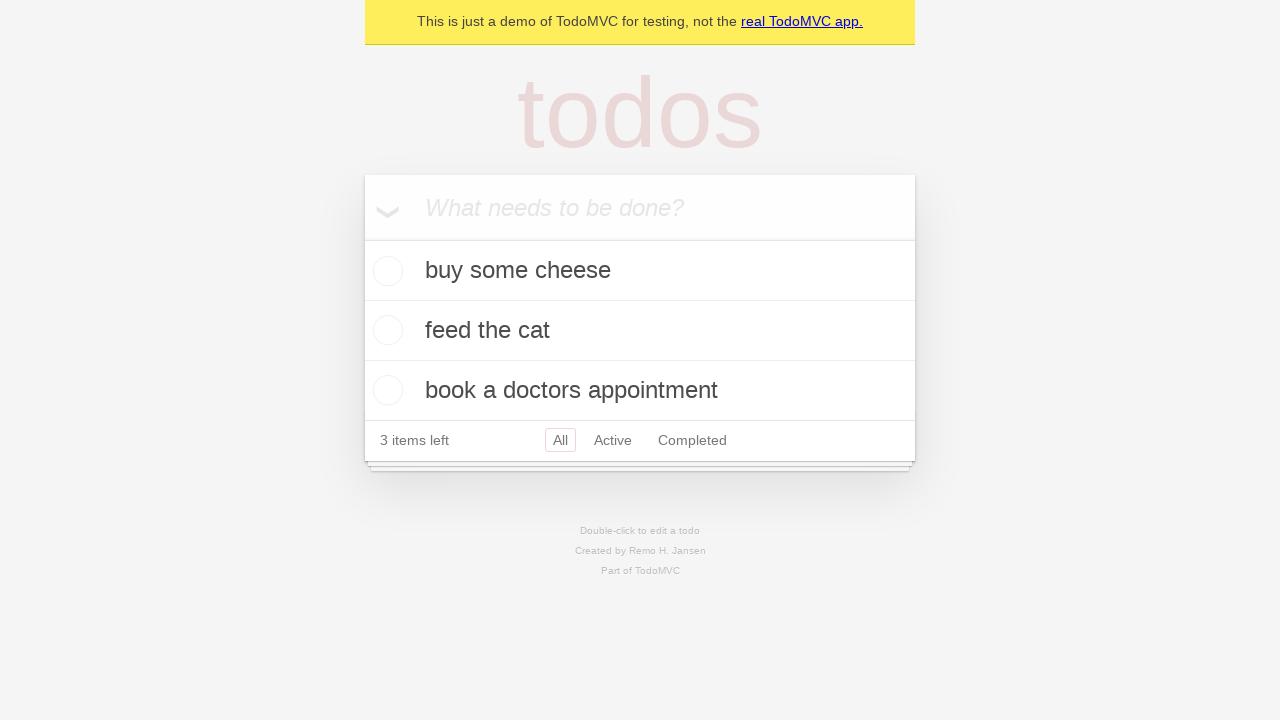

Double-clicked second todo item to enter edit mode at (640, 331) on internal:testid=[data-testid="todo-item"s] >> nth=1
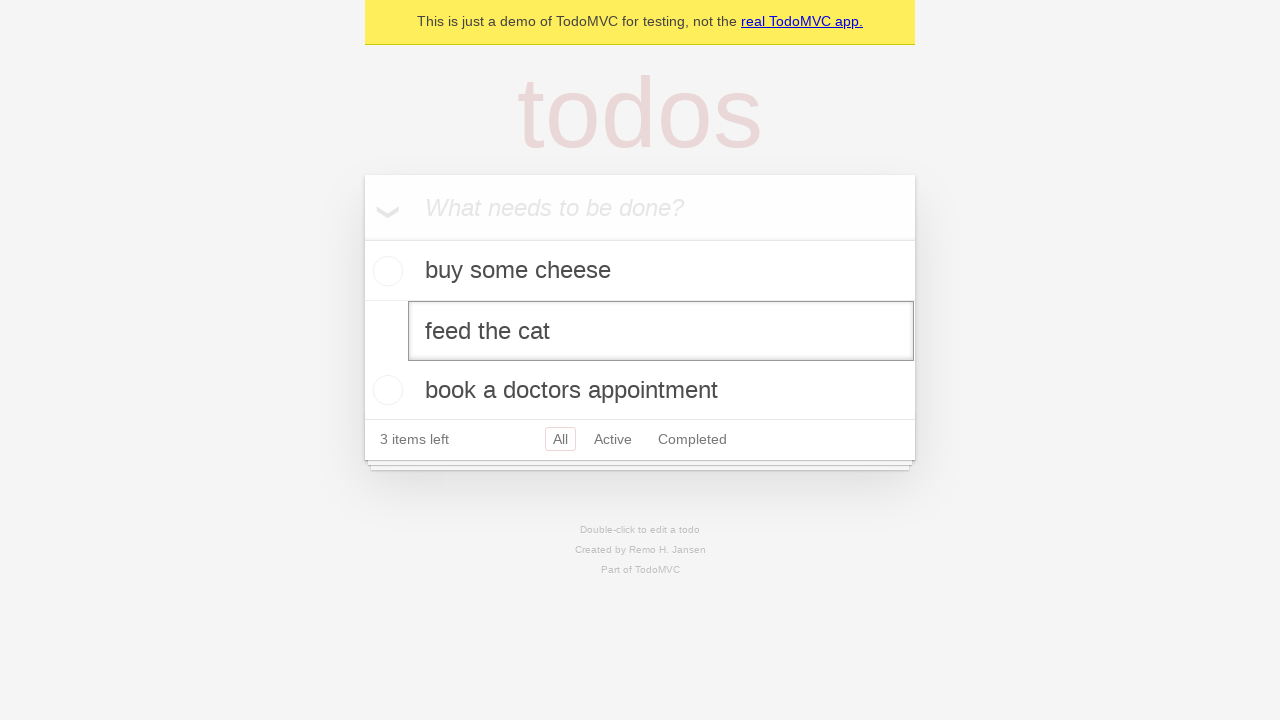

Cleared the text in the edit field on internal:testid=[data-testid="todo-item"s] >> nth=1 >> internal:role=textbox[nam
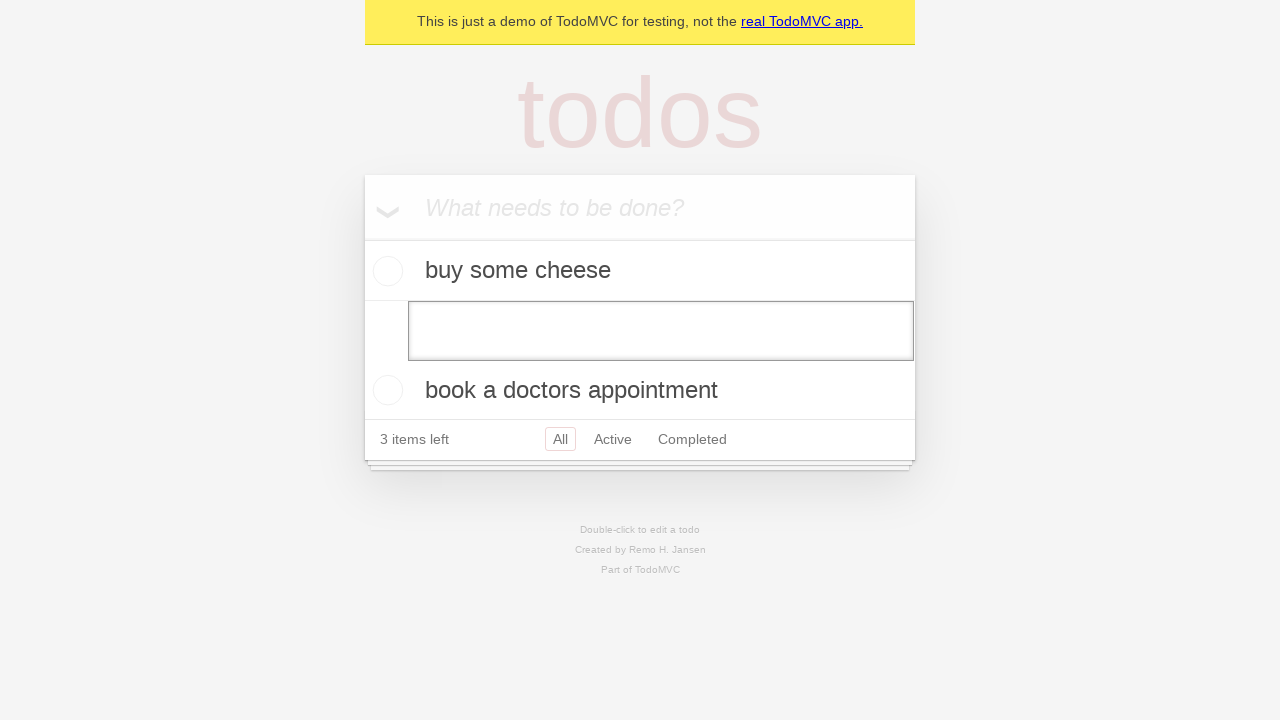

Pressed Enter to confirm deletion of empty todo item on internal:testid=[data-testid="todo-item"s] >> nth=1 >> internal:role=textbox[nam
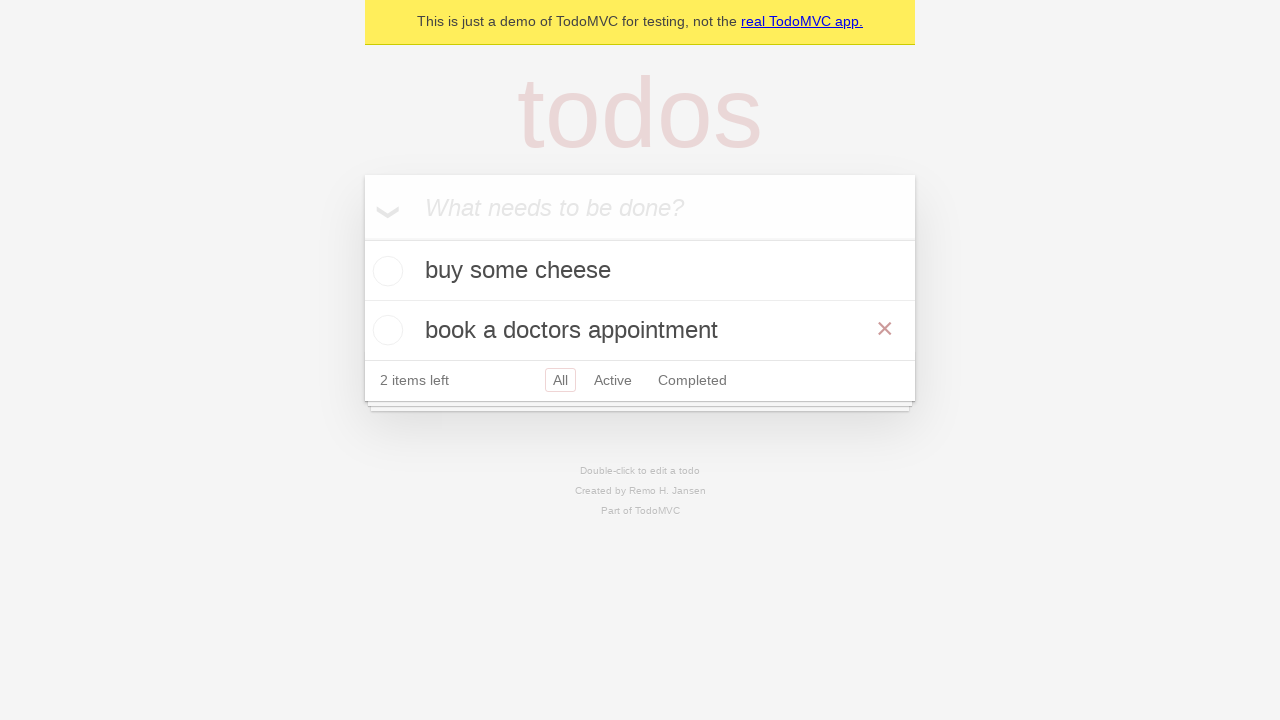

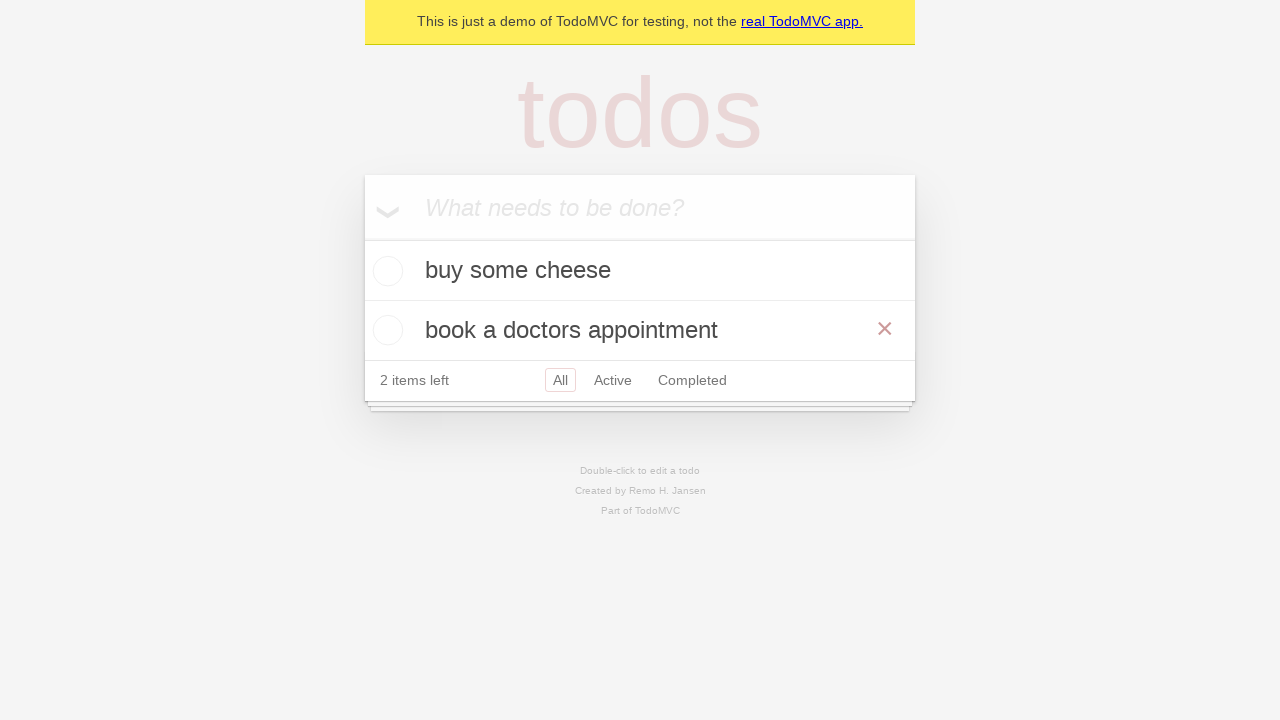